Tests file upload functionality by selecting a file using the file input element on a file upload demo page

Starting URL: https://the-internet.herokuapp.com/upload

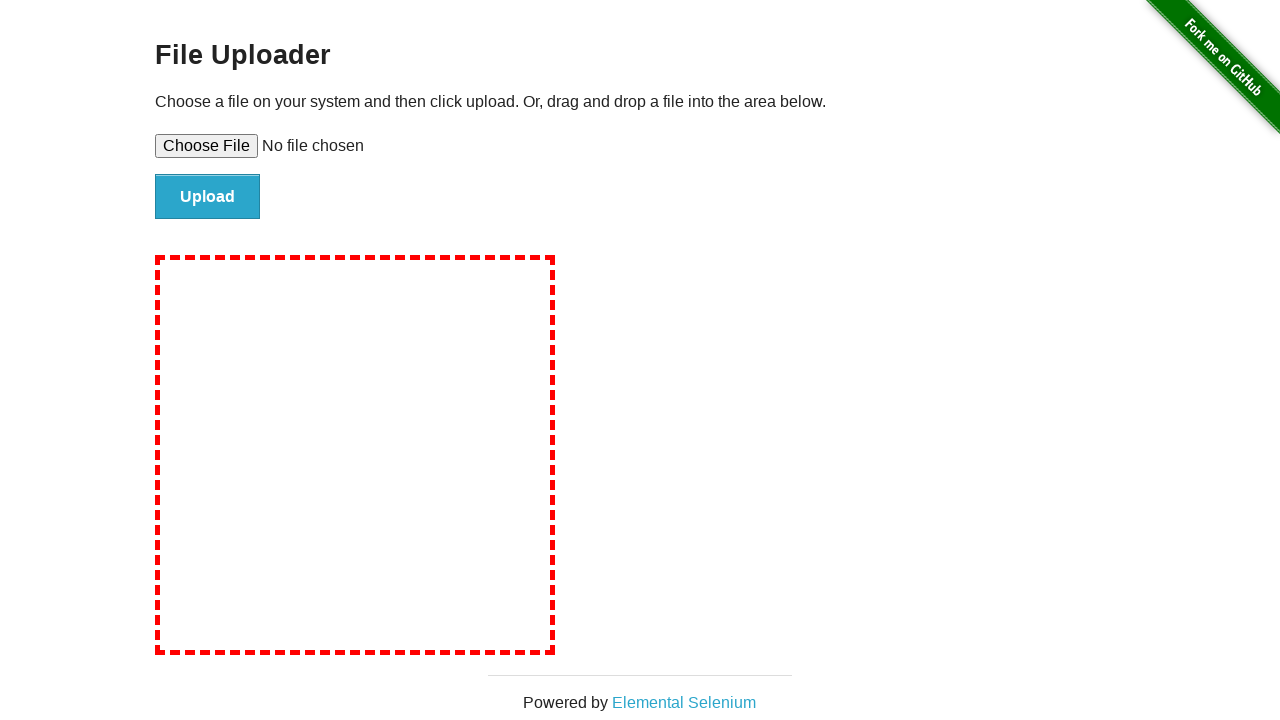

Selected test file for upload via file input element
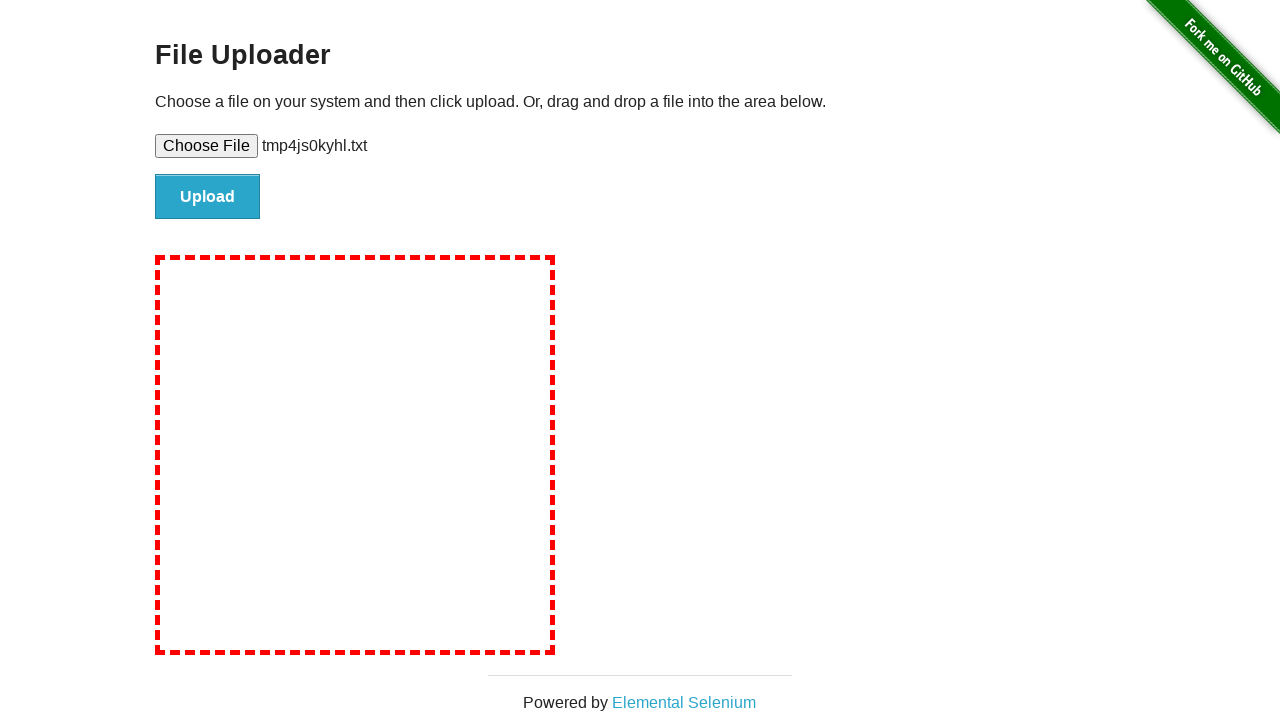

Clicked upload button to submit the file at (208, 197) on #file-submit
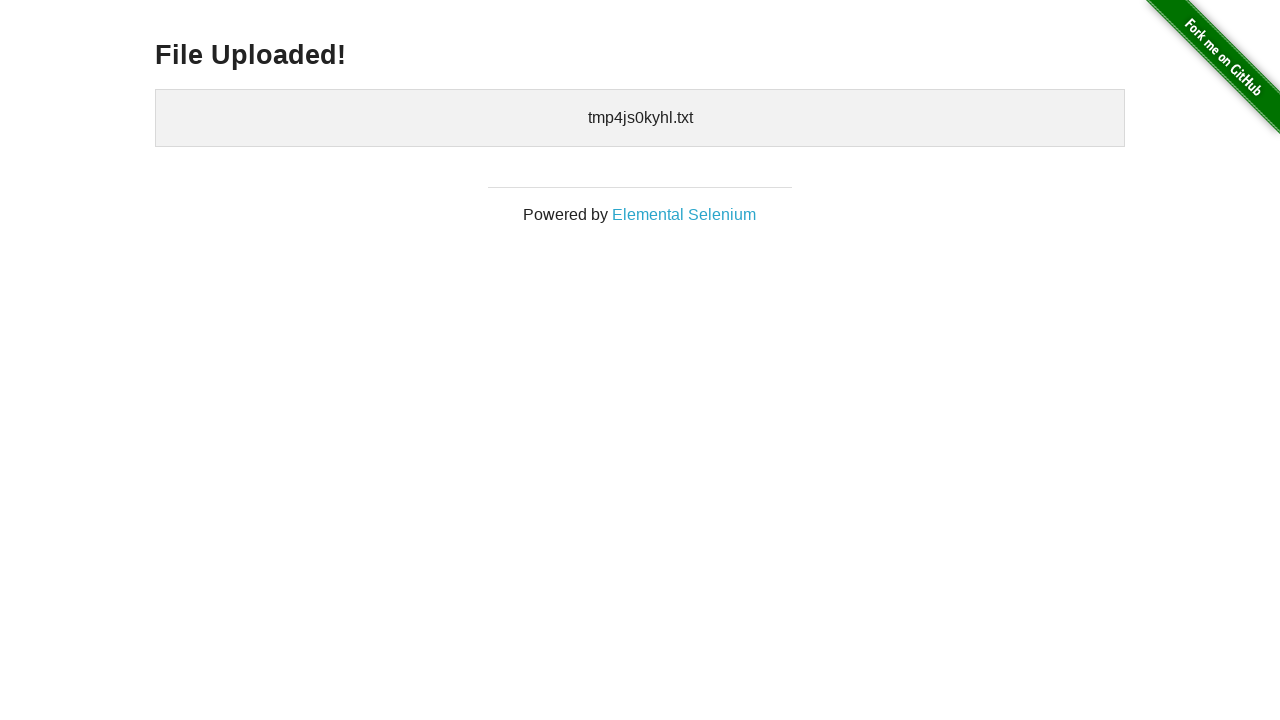

Upload confirmation element loaded
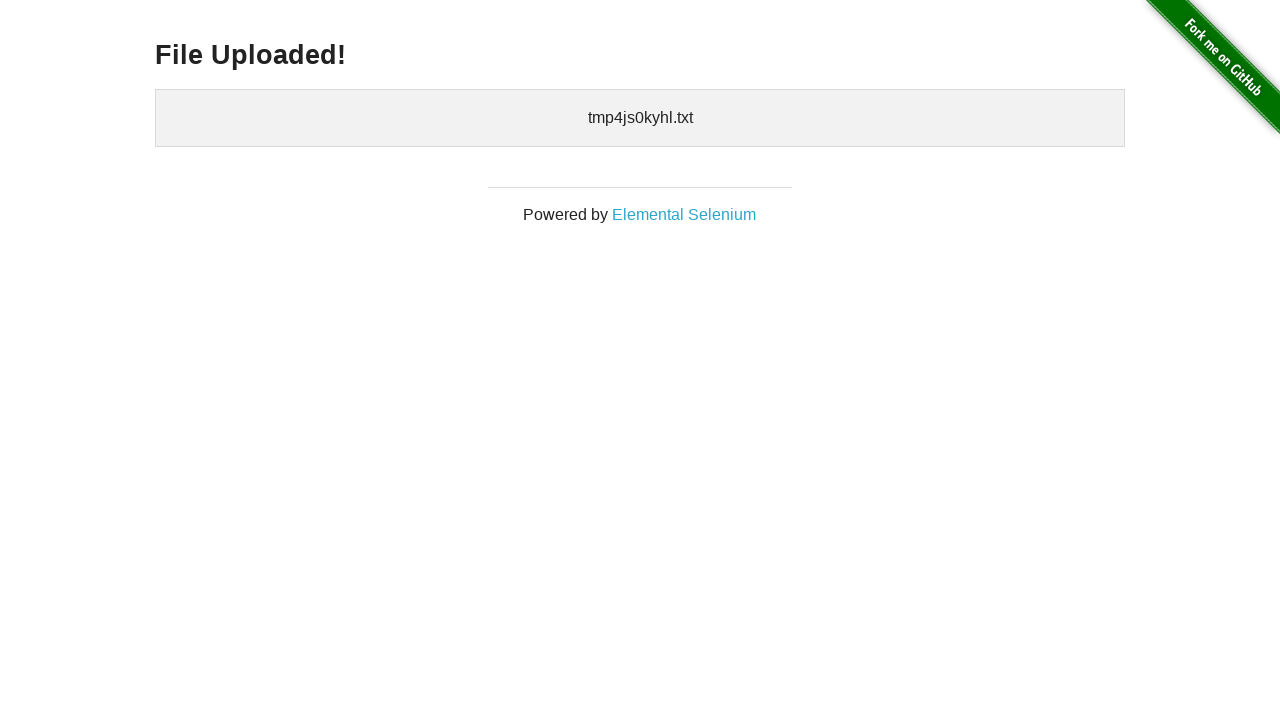

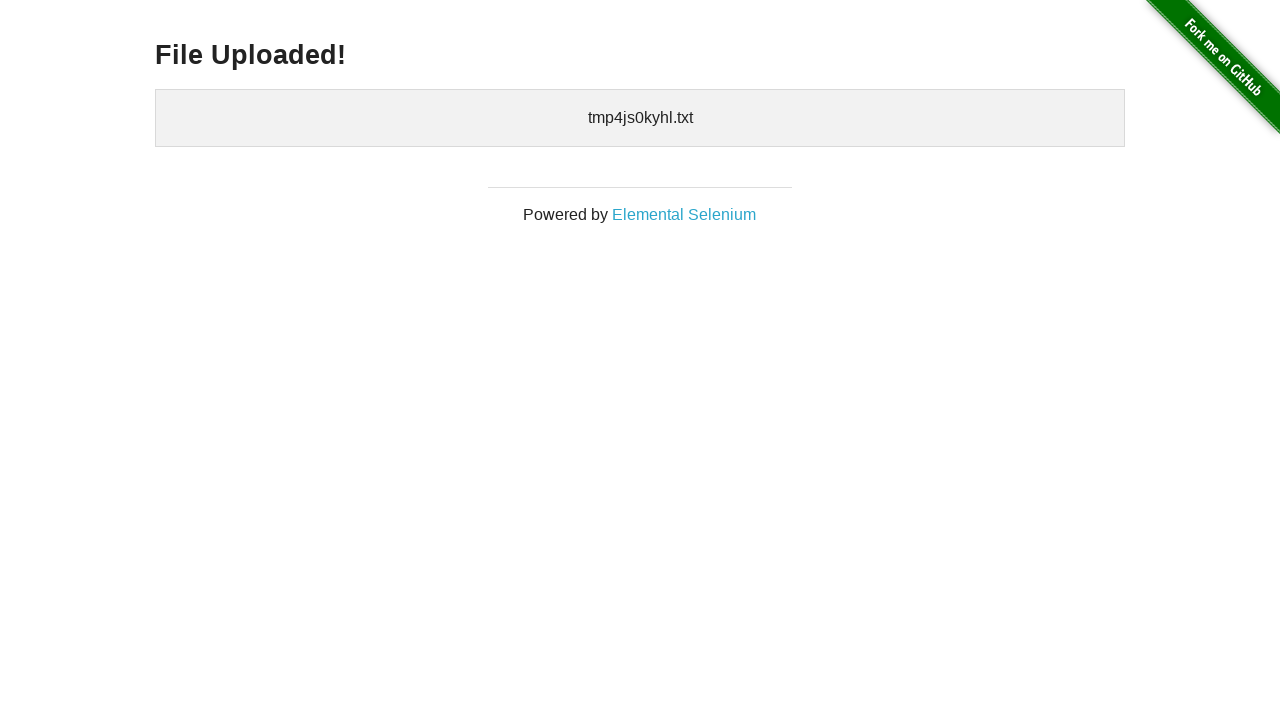